Navigates to the Rahul Shetty Academy homepage and verifies the page loads successfully

Starting URL: https://rahulshettyacademy.com/#/index

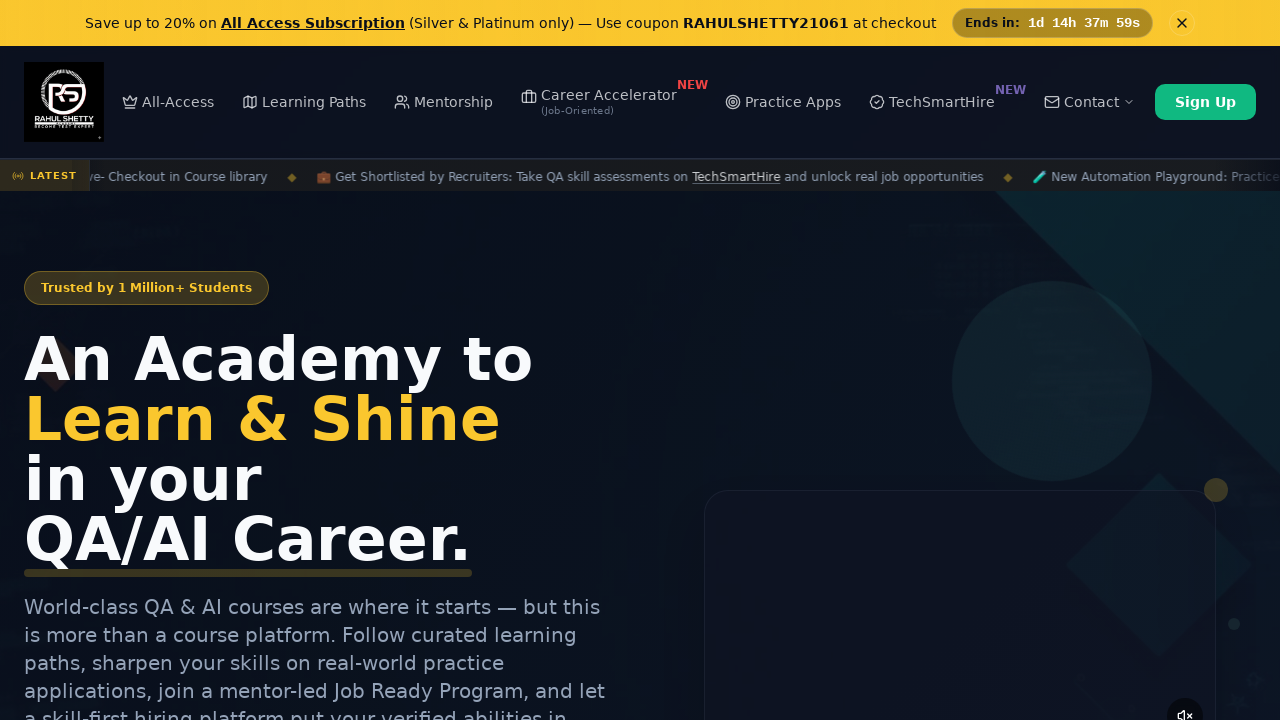

Waited for page DOM content to load
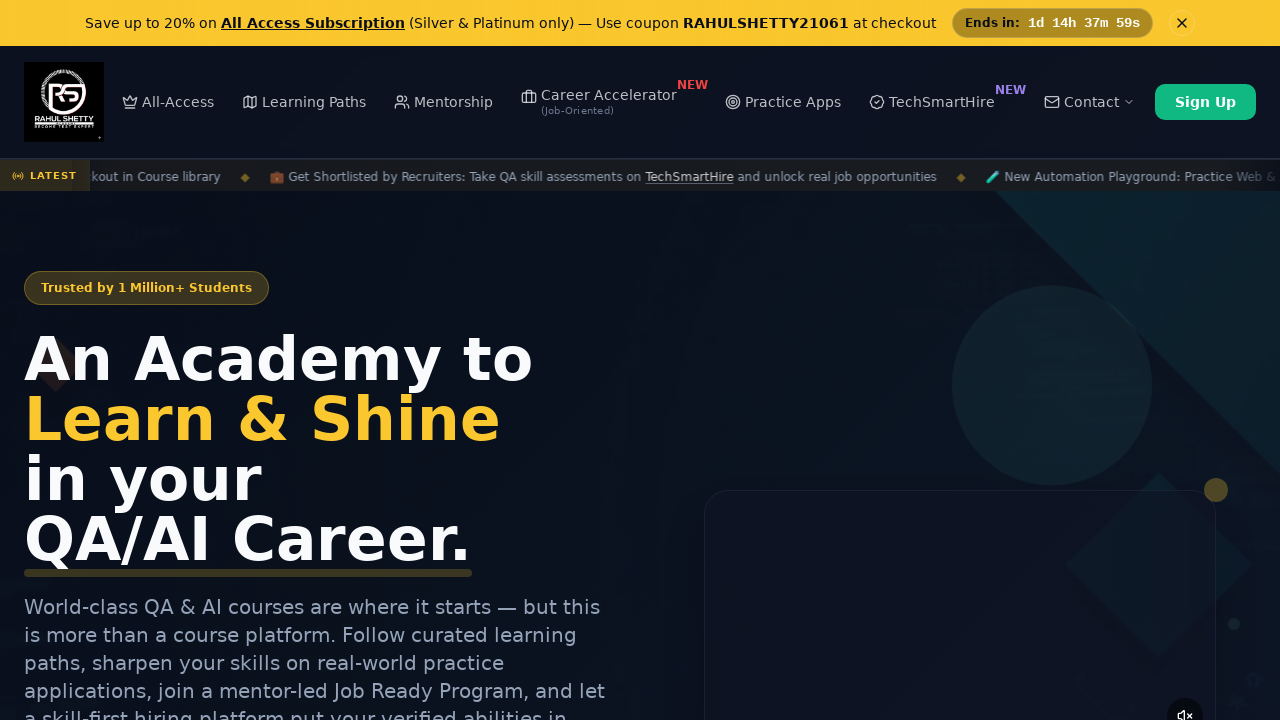

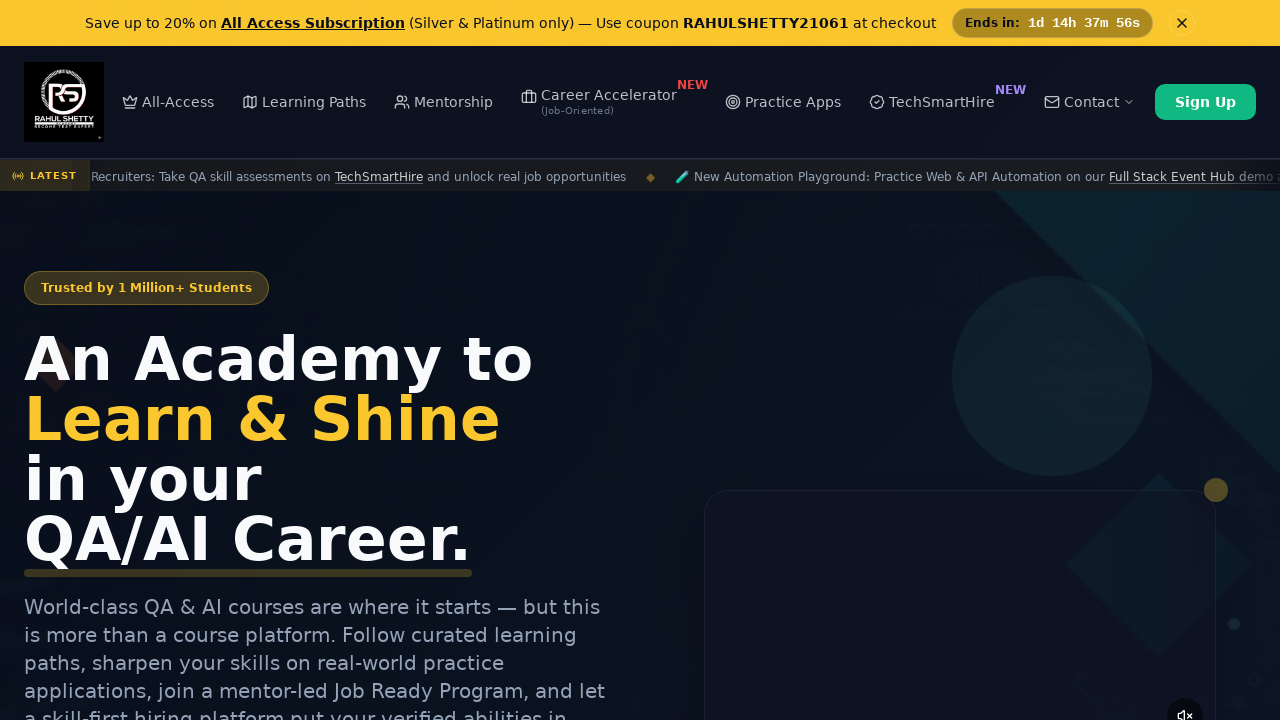